Tests the passenger count dropdown by opening it, incrementing the adult passenger count 4 times using a loop, and then closing the dropdown

Starting URL: https://rahulshettyacademy.com/dropdownsPractise/

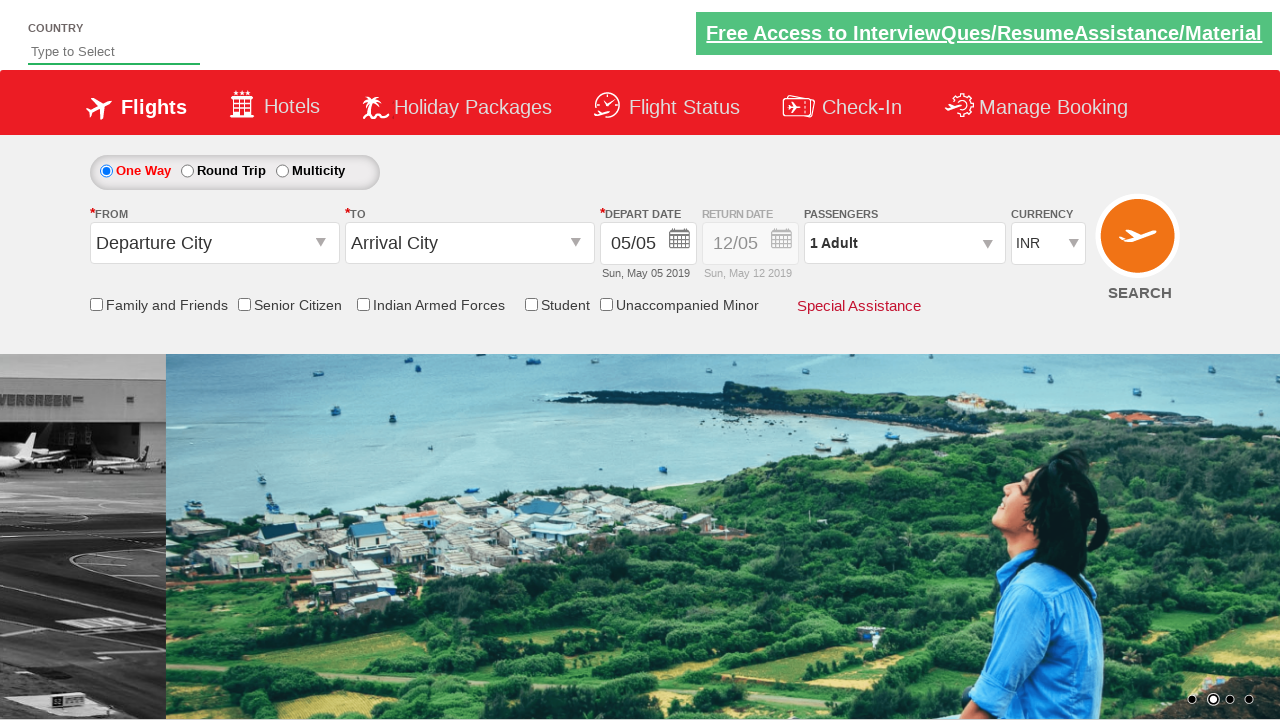

Clicked on passenger info dropdown to open it at (904, 243) on #divpaxinfo
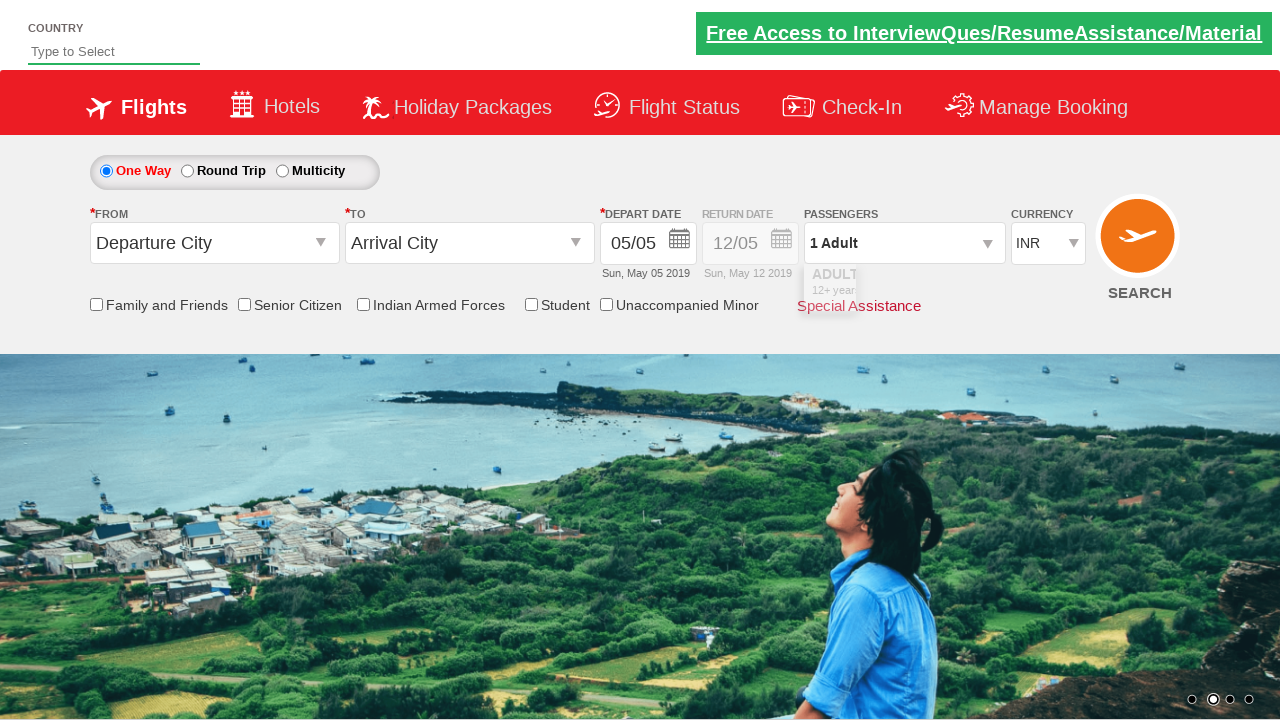

Waited for dropdown to be visible
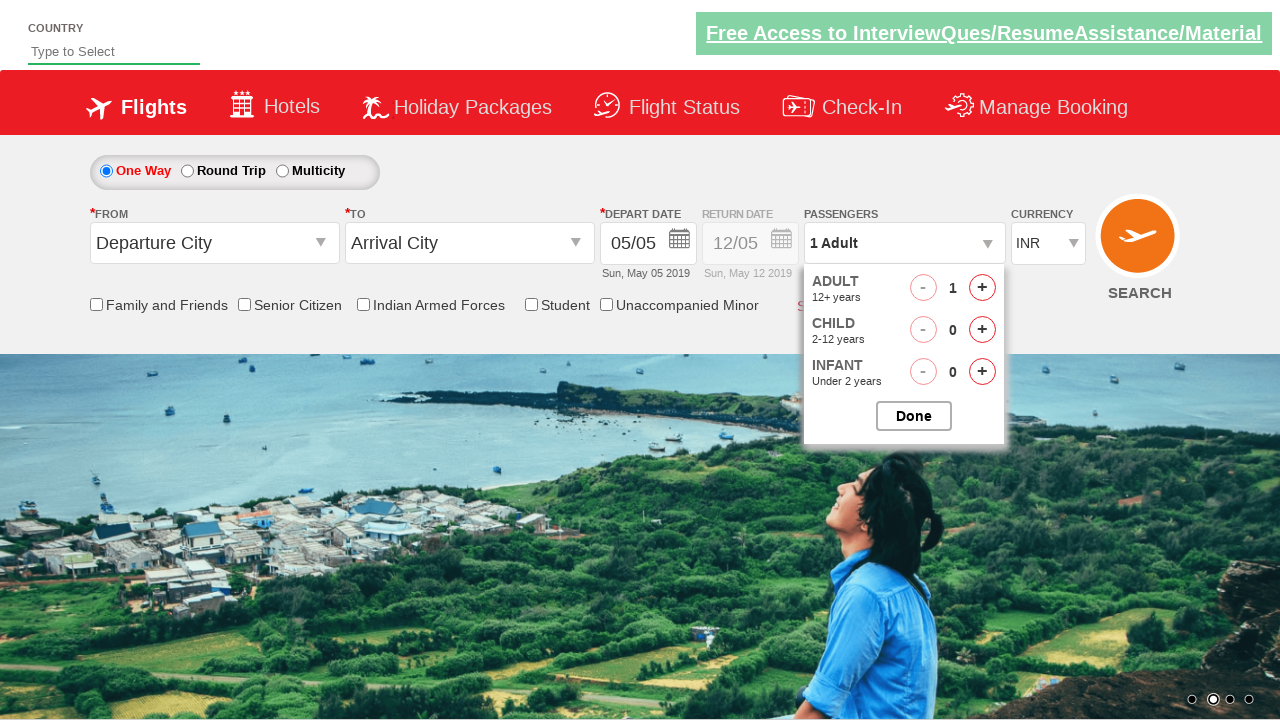

Incremented adult passenger count (iteration 1 of 4) at (982, 288) on #hrefIncAdt
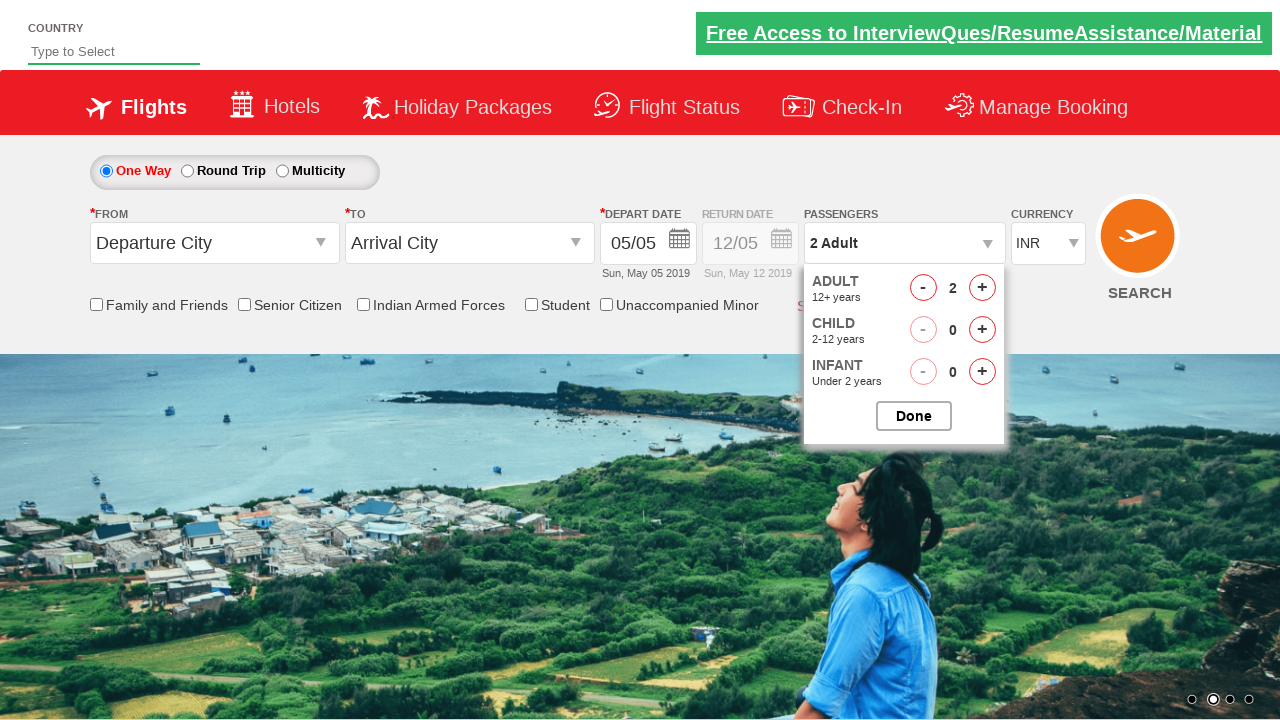

Incremented adult passenger count (iteration 2 of 4) at (982, 288) on #hrefIncAdt
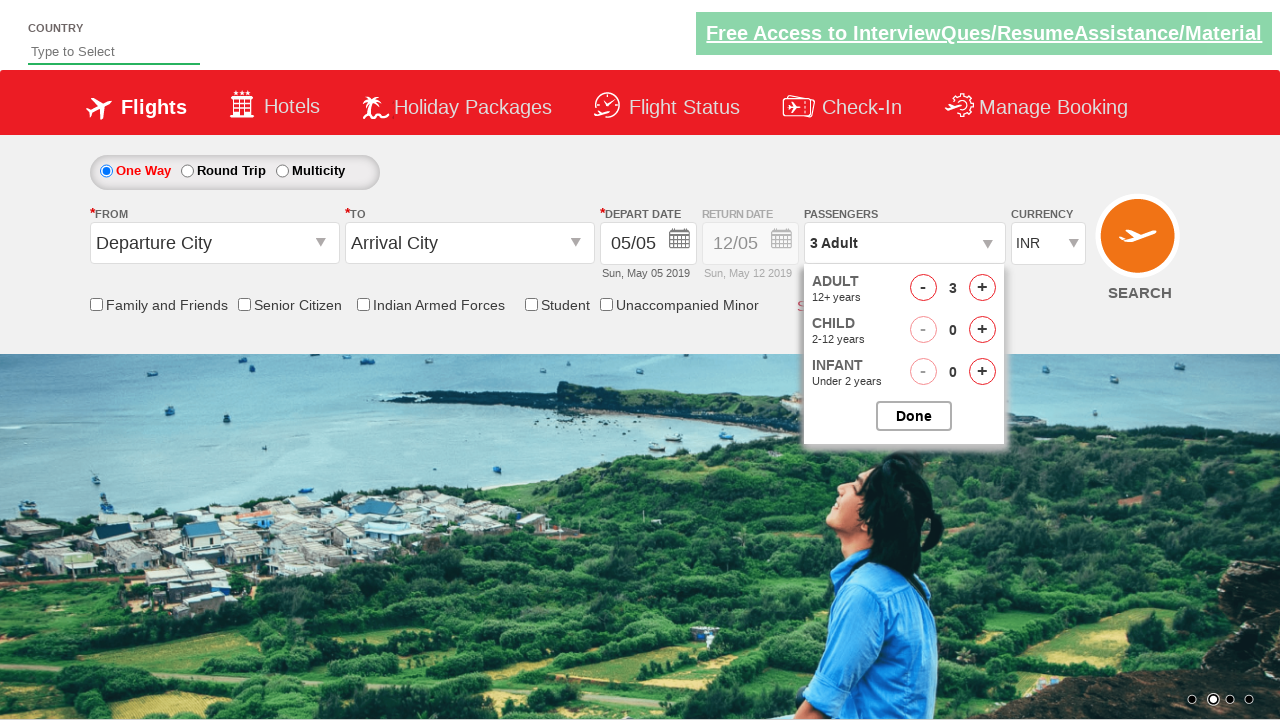

Incremented adult passenger count (iteration 3 of 4) at (982, 288) on #hrefIncAdt
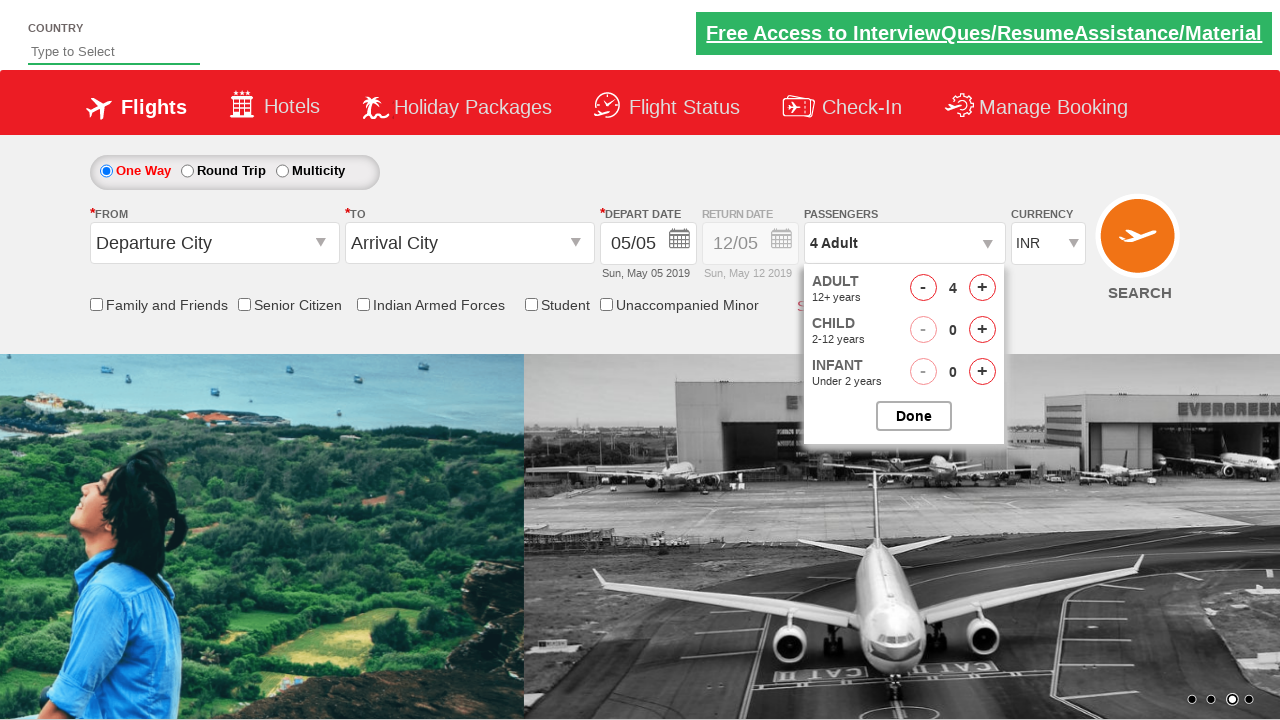

Incremented adult passenger count (iteration 4 of 4) at (982, 288) on #hrefIncAdt
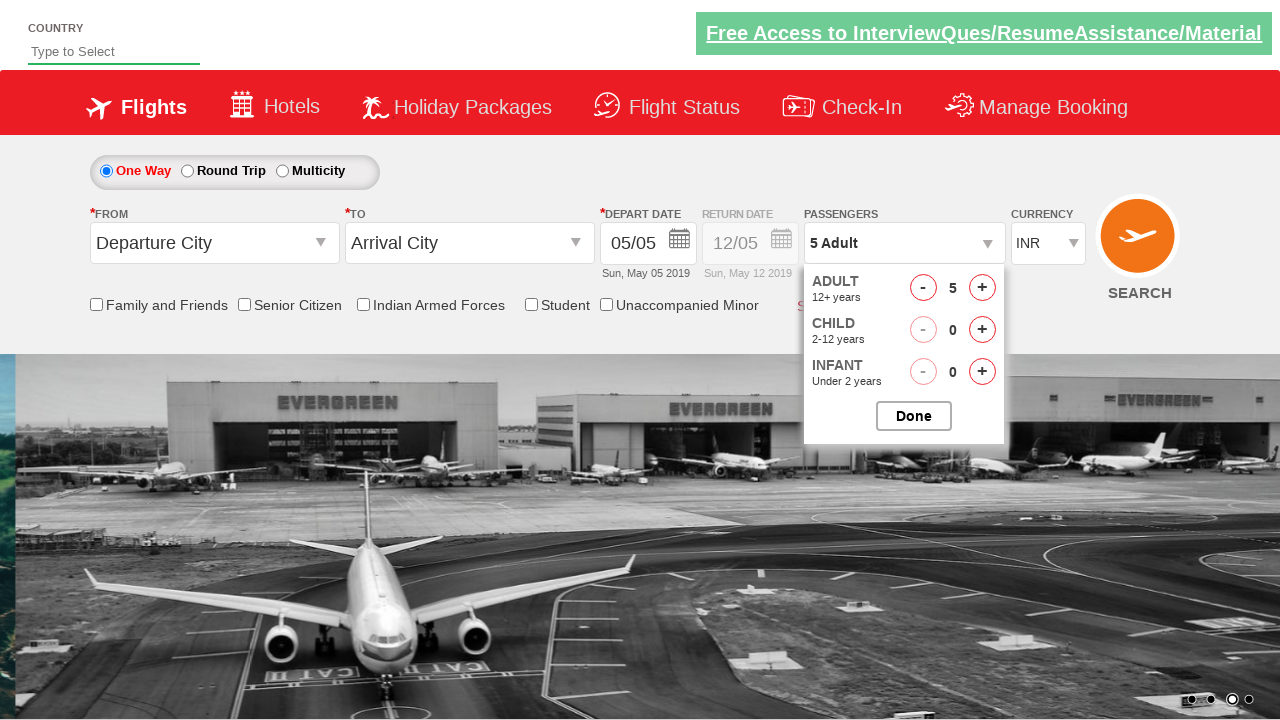

Closed the passenger options dropdown at (914, 416) on #btnclosepaxoption
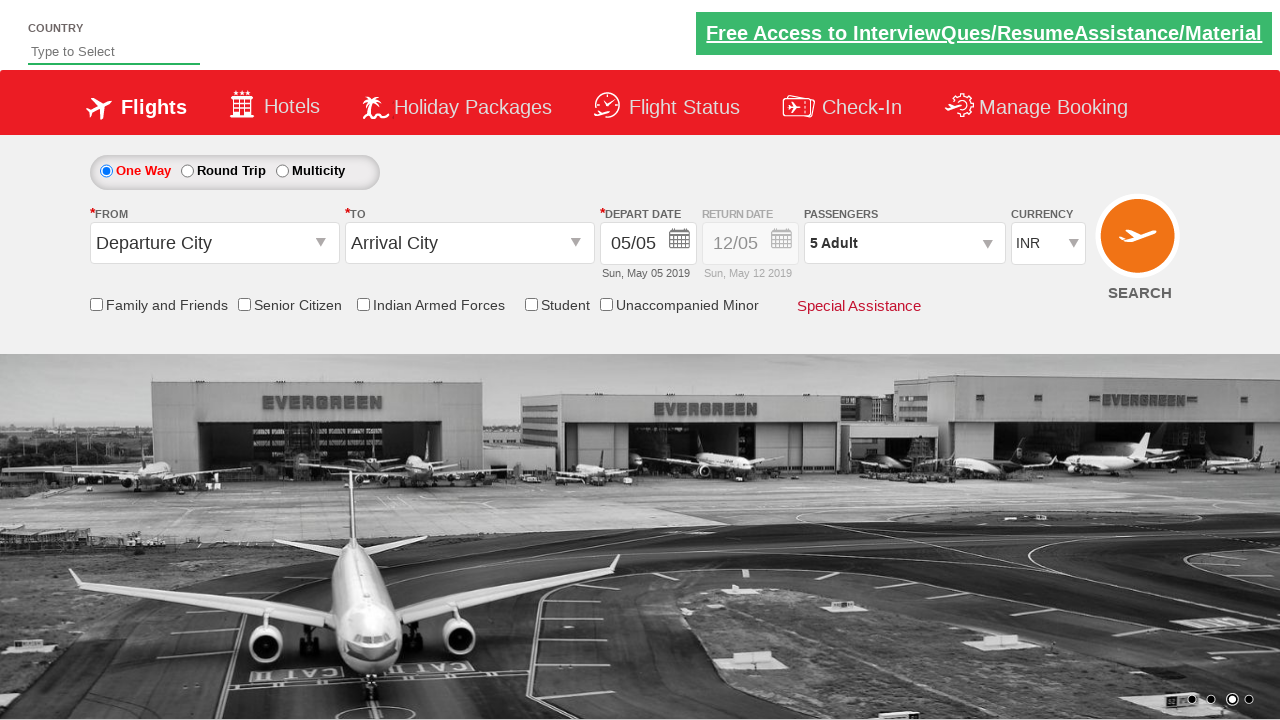

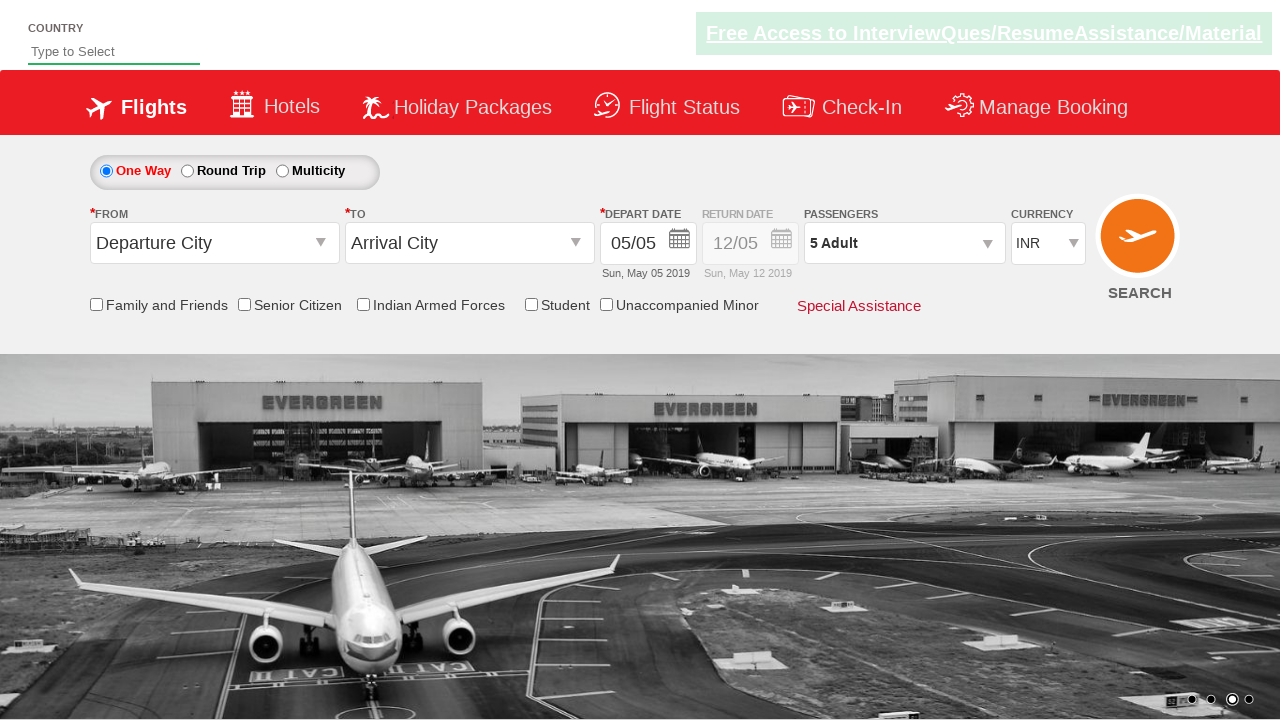